Tests right-click functionality on a button and verifies the success message appears

Starting URL: https://demoqa.com/buttons

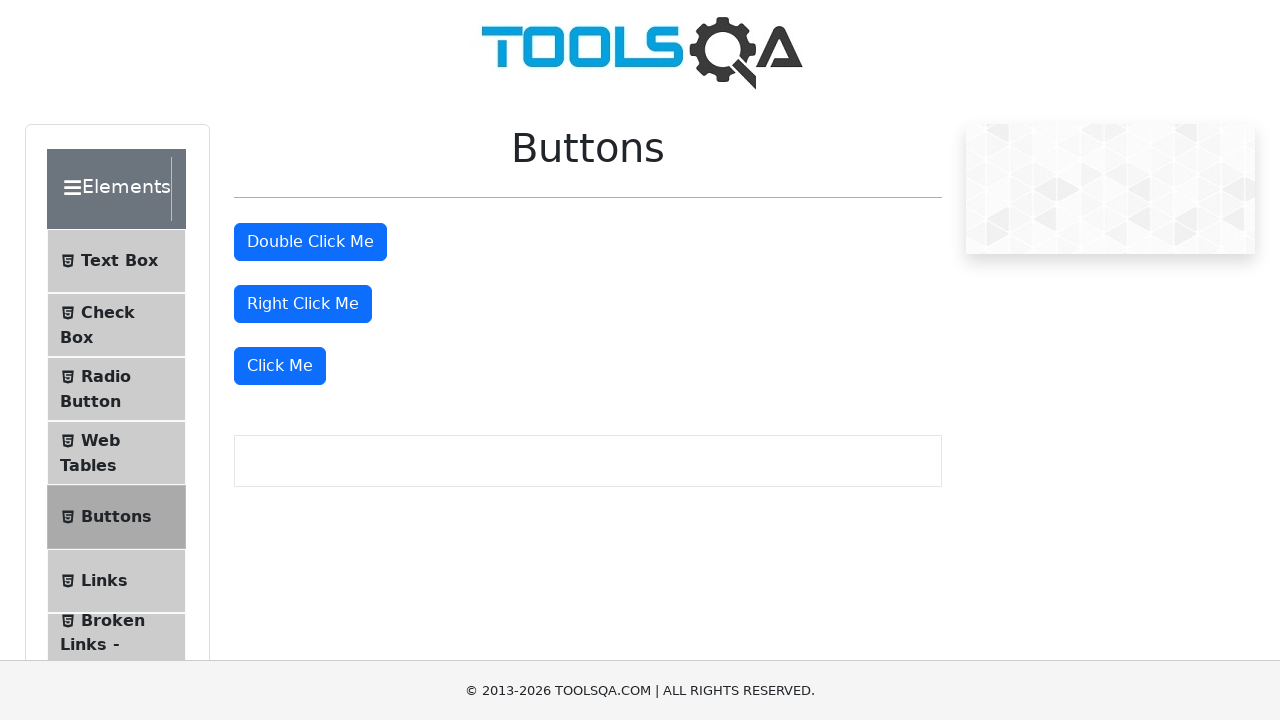

Right-clicked on the right-click button at (303, 304) on #rightClickBtn
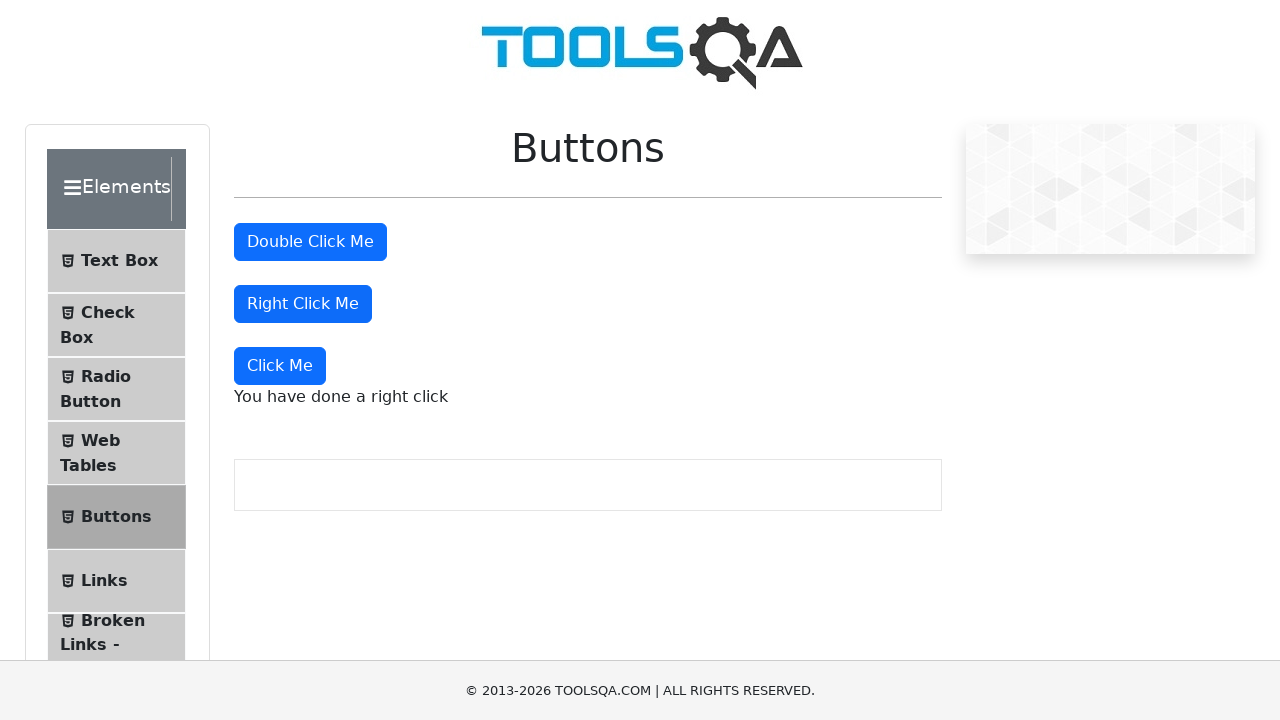

Located the success message element
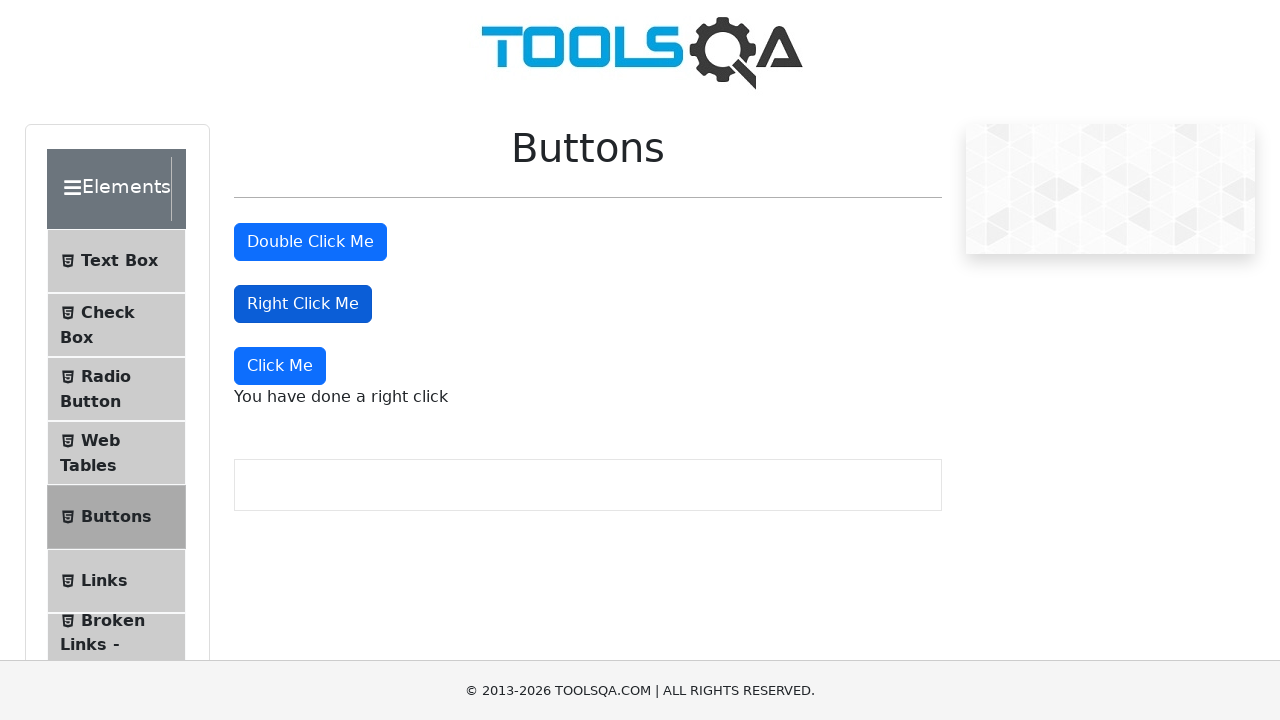

Verified success message 'You have done a right click' appeared
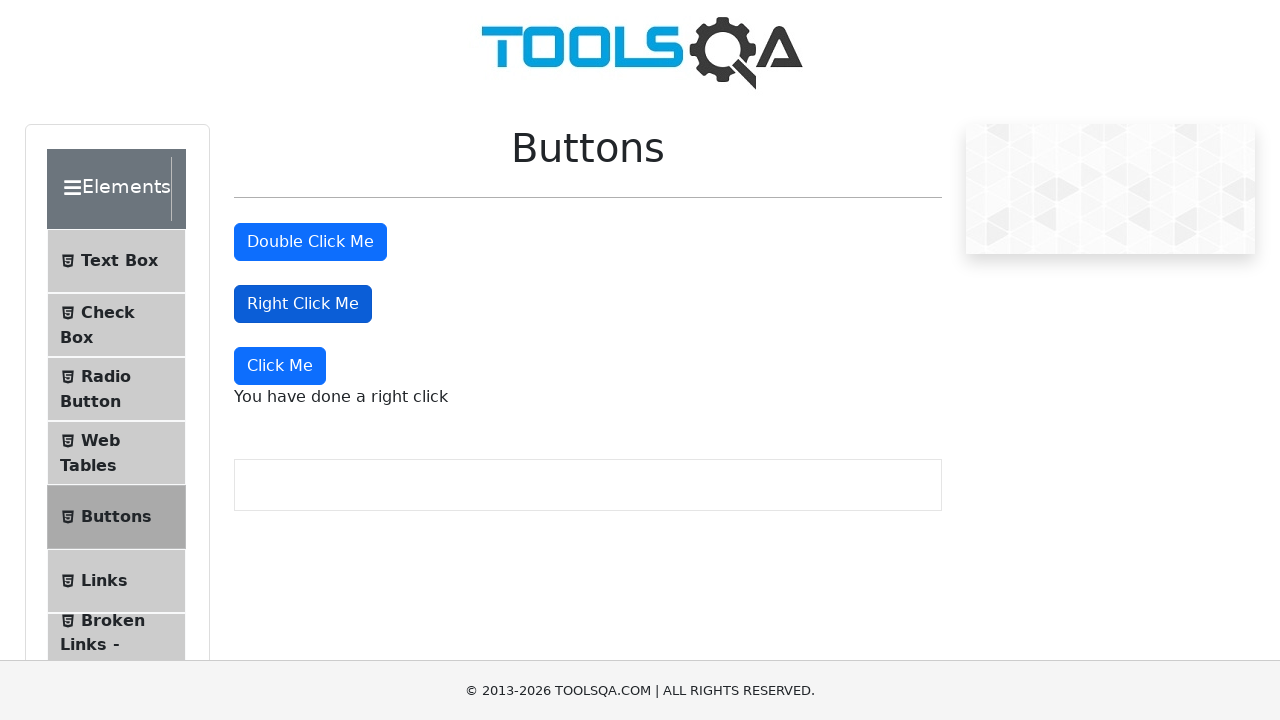

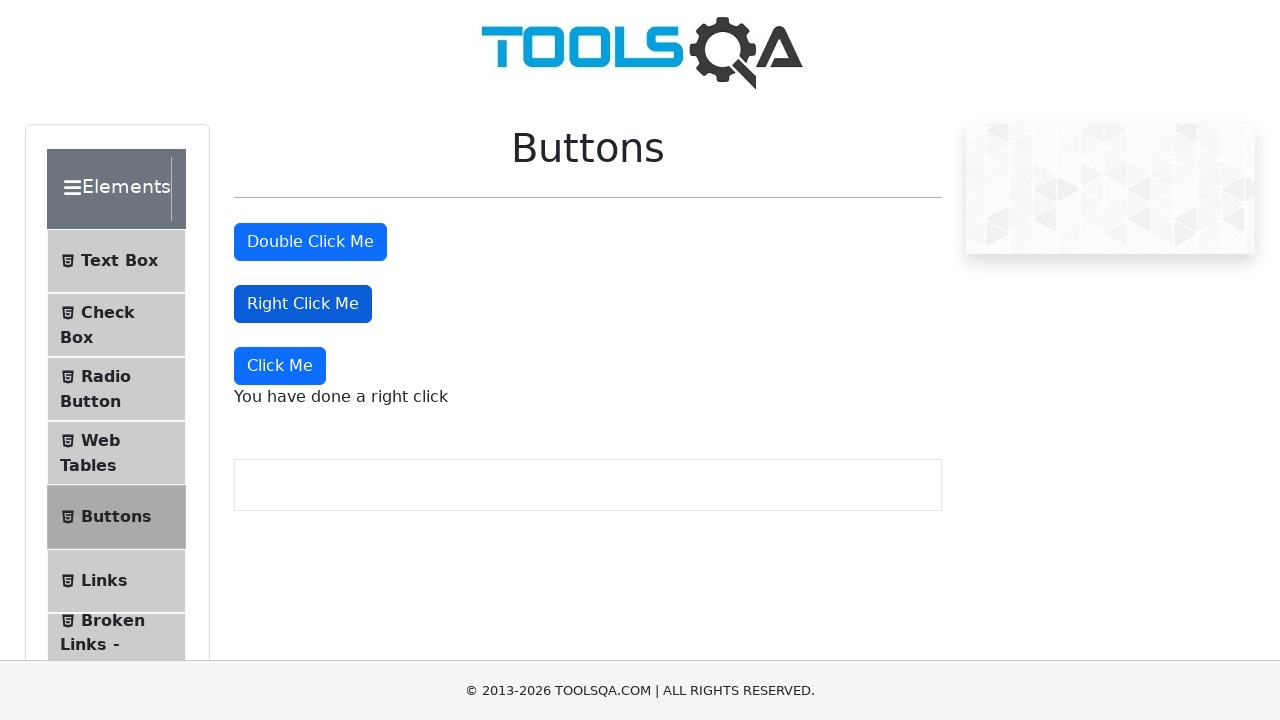